Tests dropdown selection functionality by selecting different options using various methods (visible text, value, and index)

Starting URL: https://selectorshub.com/xpath-practice-page/

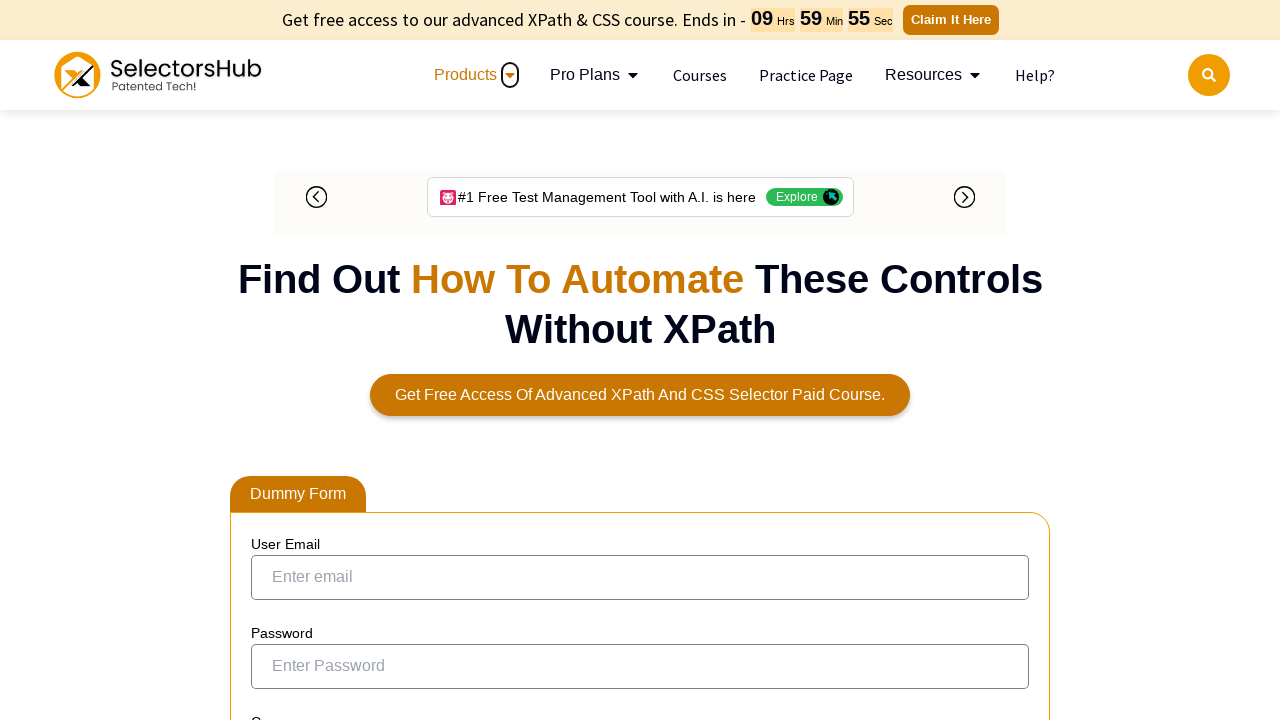

Located dropdown element with id 'cars'
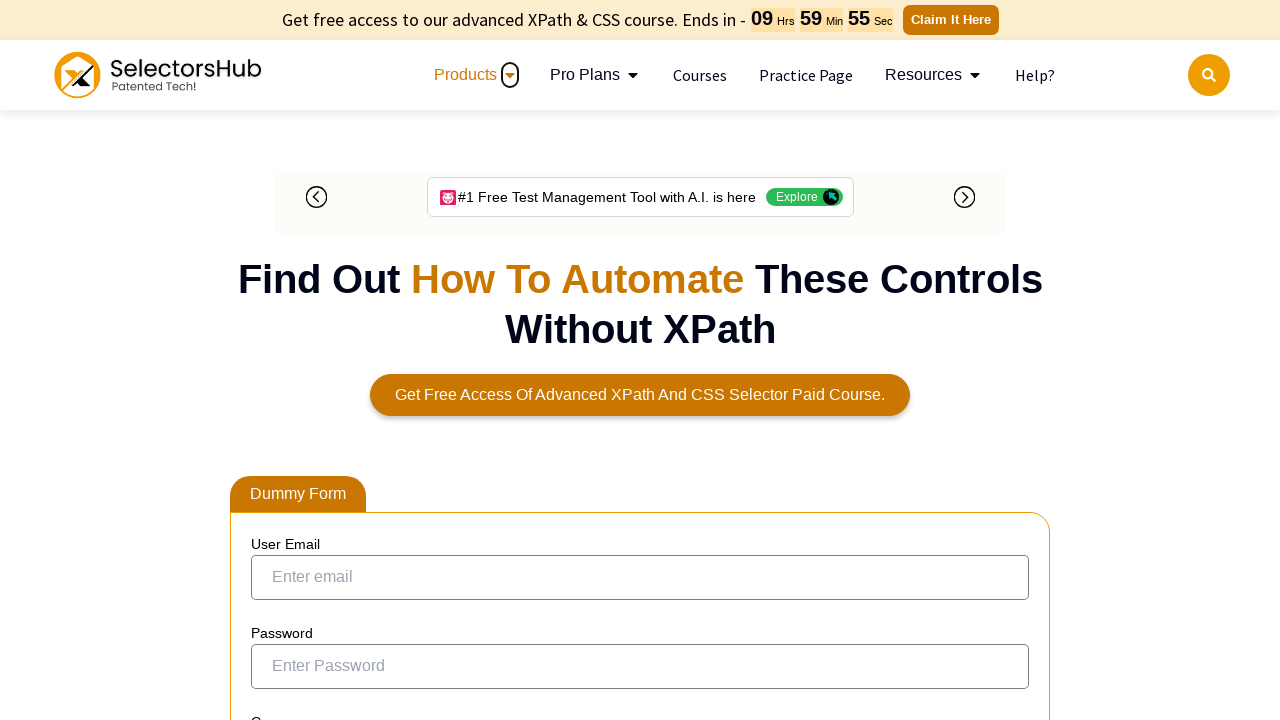

Selected 'Opel' from dropdown by visible text on #cars
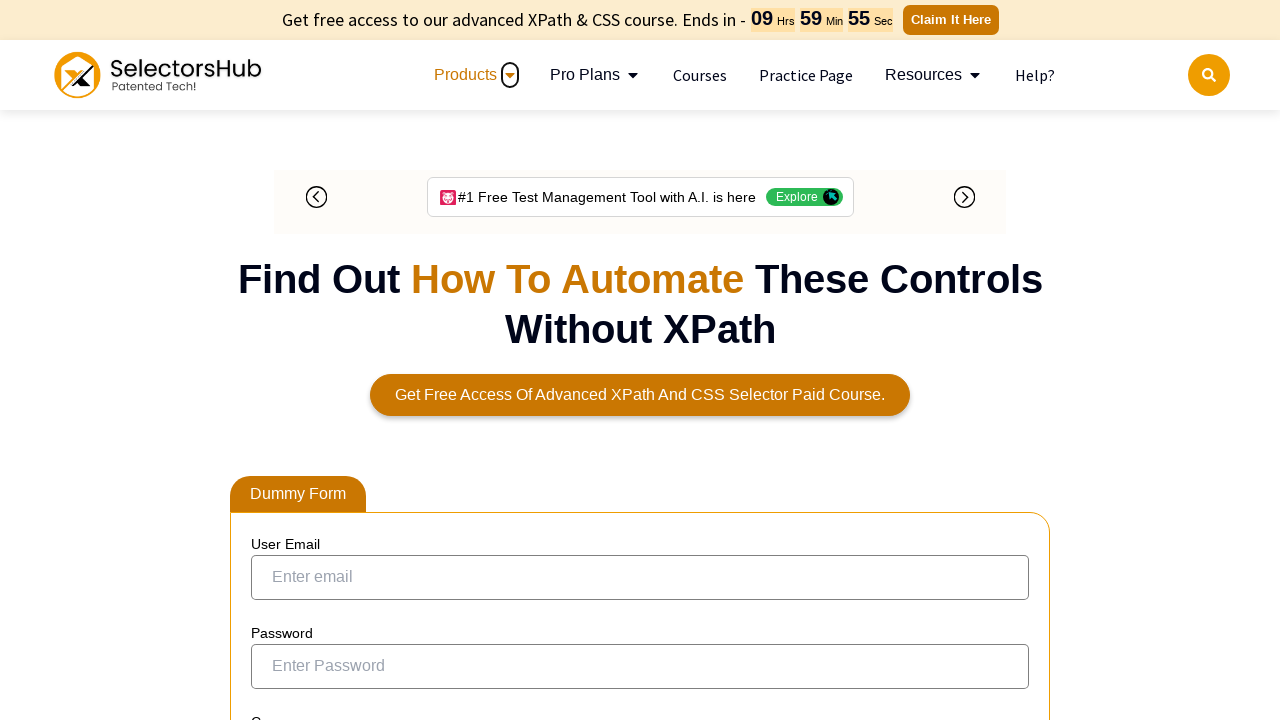

Waited 3 seconds between dropdown selections
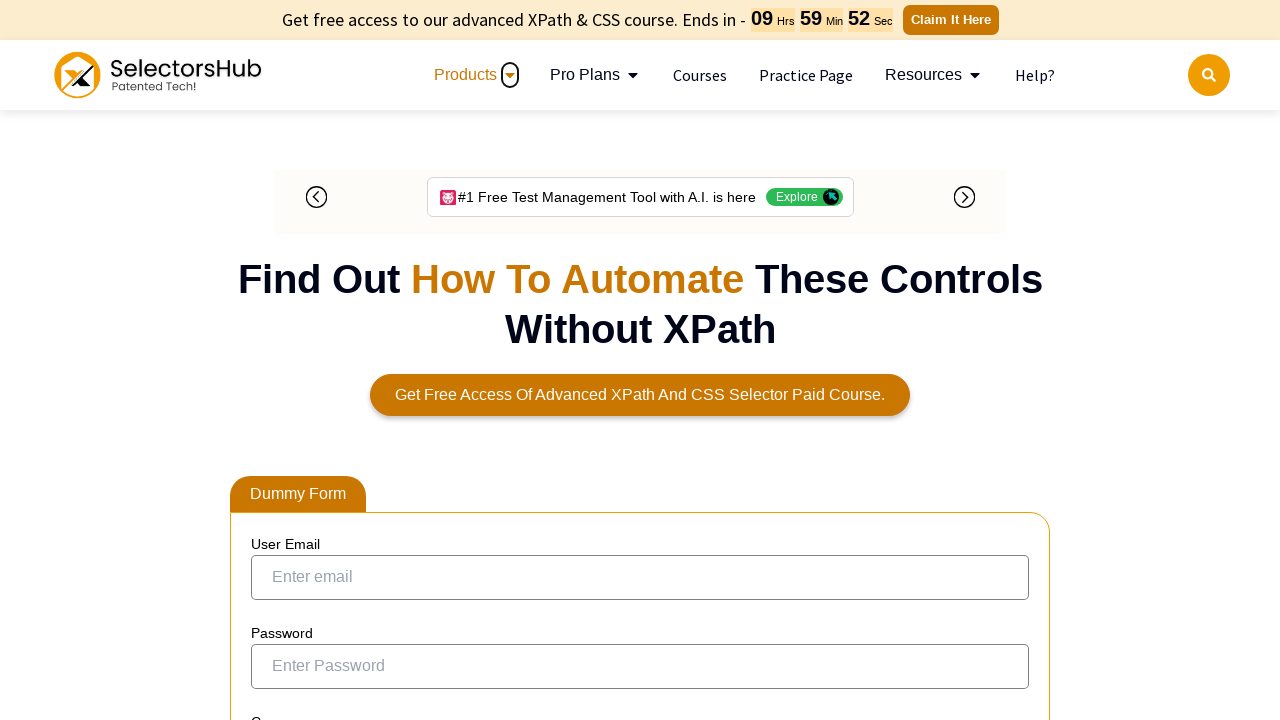

Selected option with value 'audi' from dropdown on #cars
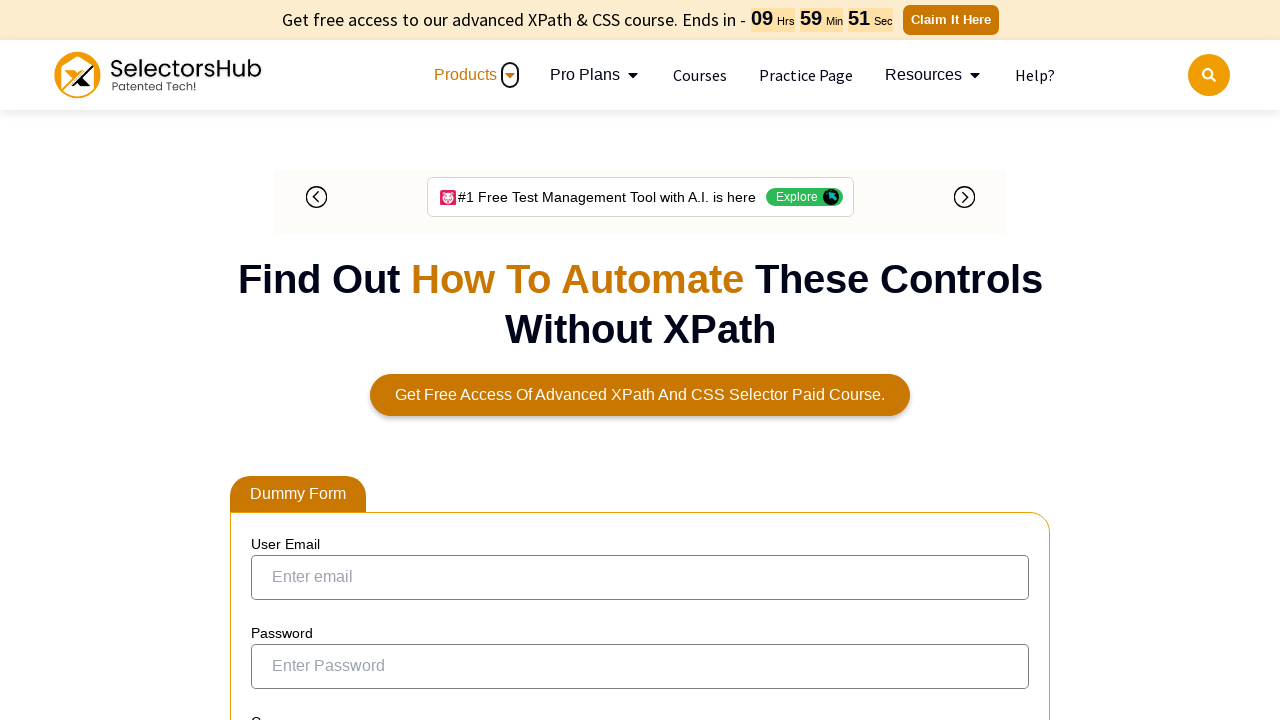

Waited 3 seconds between dropdown selections
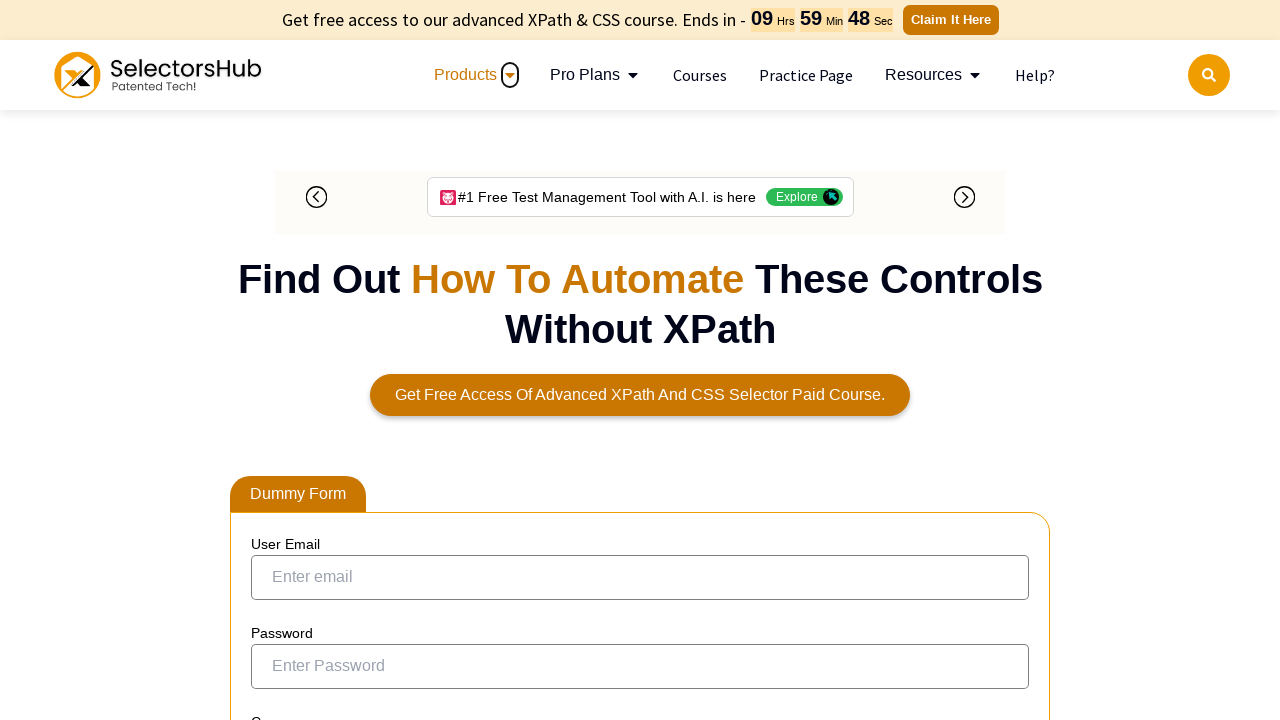

Selected dropdown option at index 2 on #cars
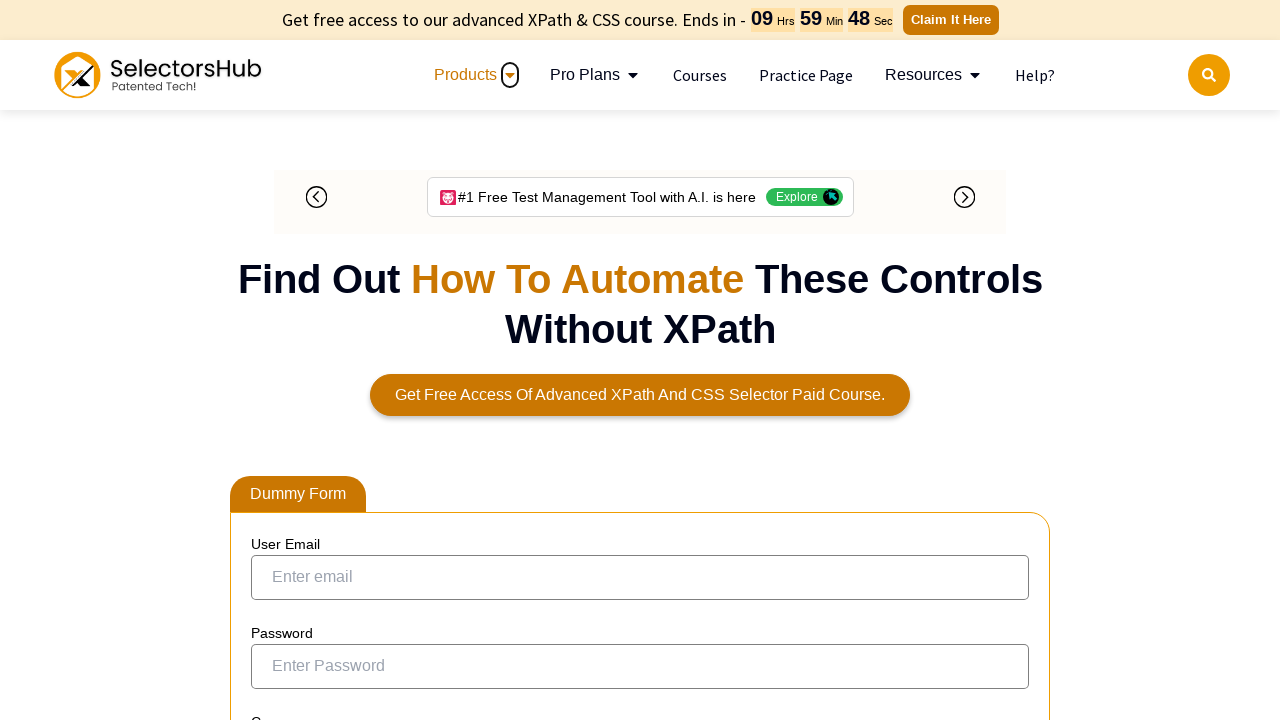

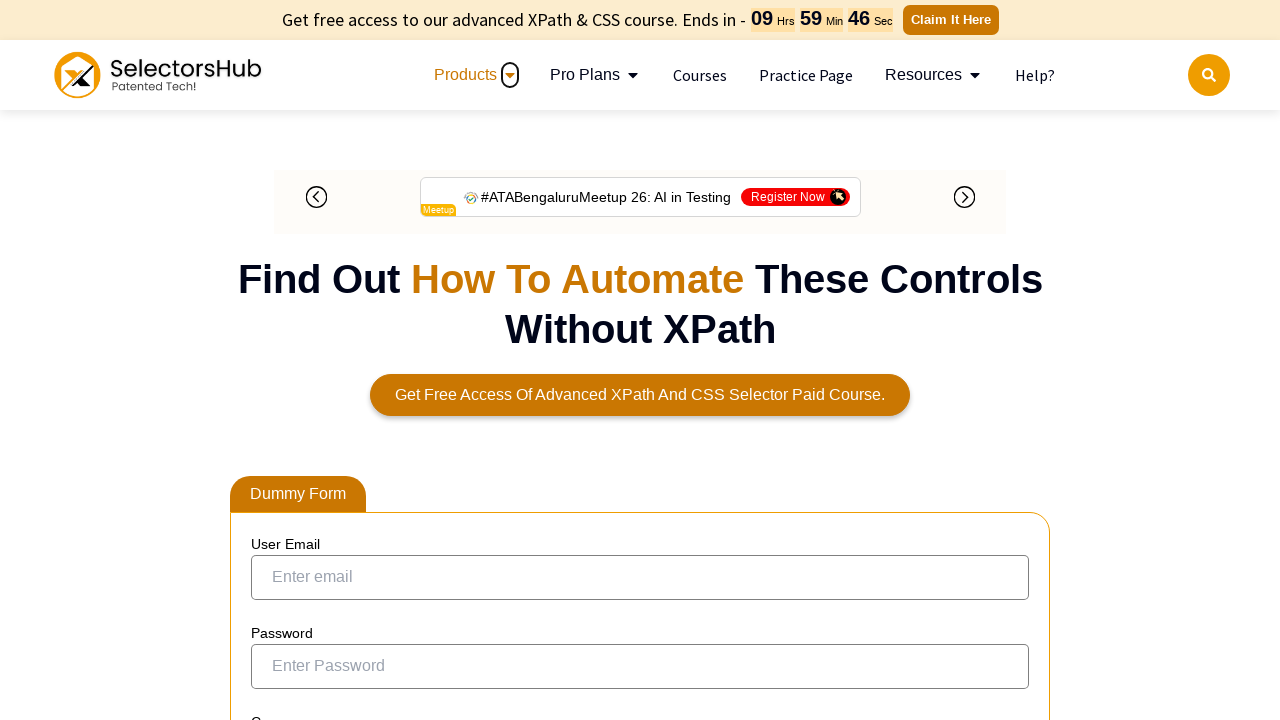